Verifies that the EPAM landing page loads correctly by checking the URL matches the expected value

Starting URL: https://www.epam.com/

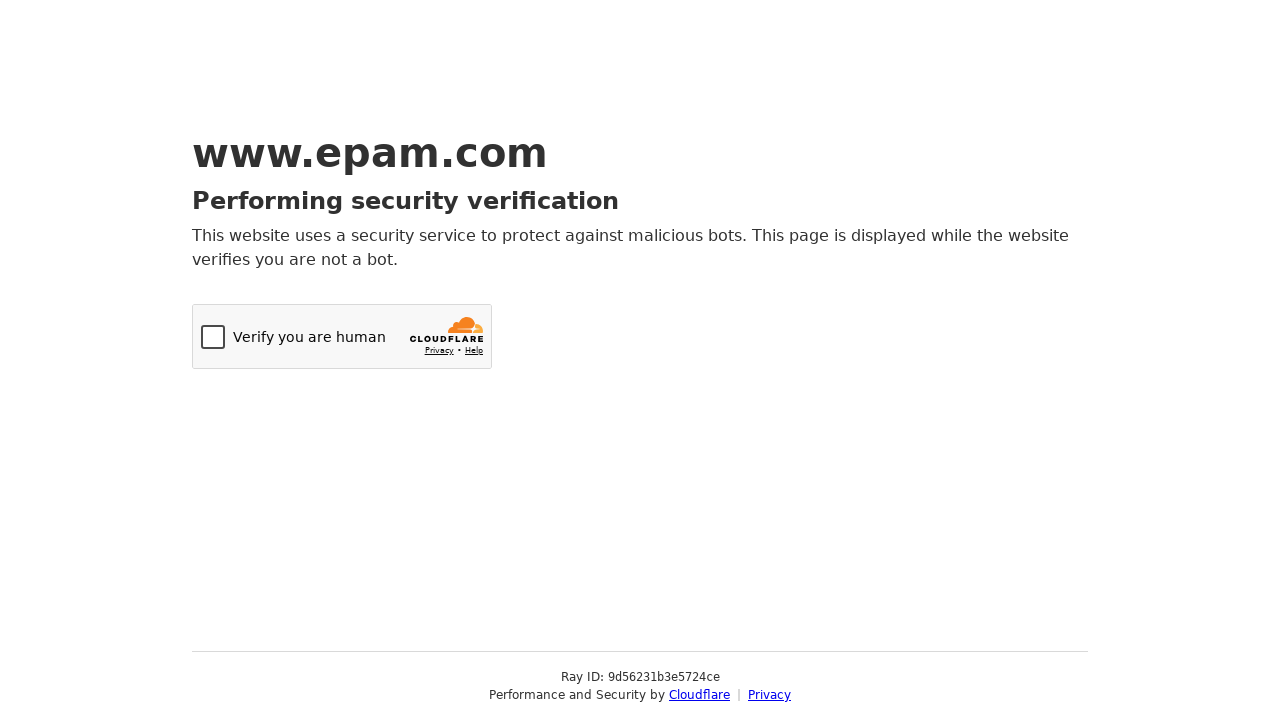

Navigated to EPAM landing page
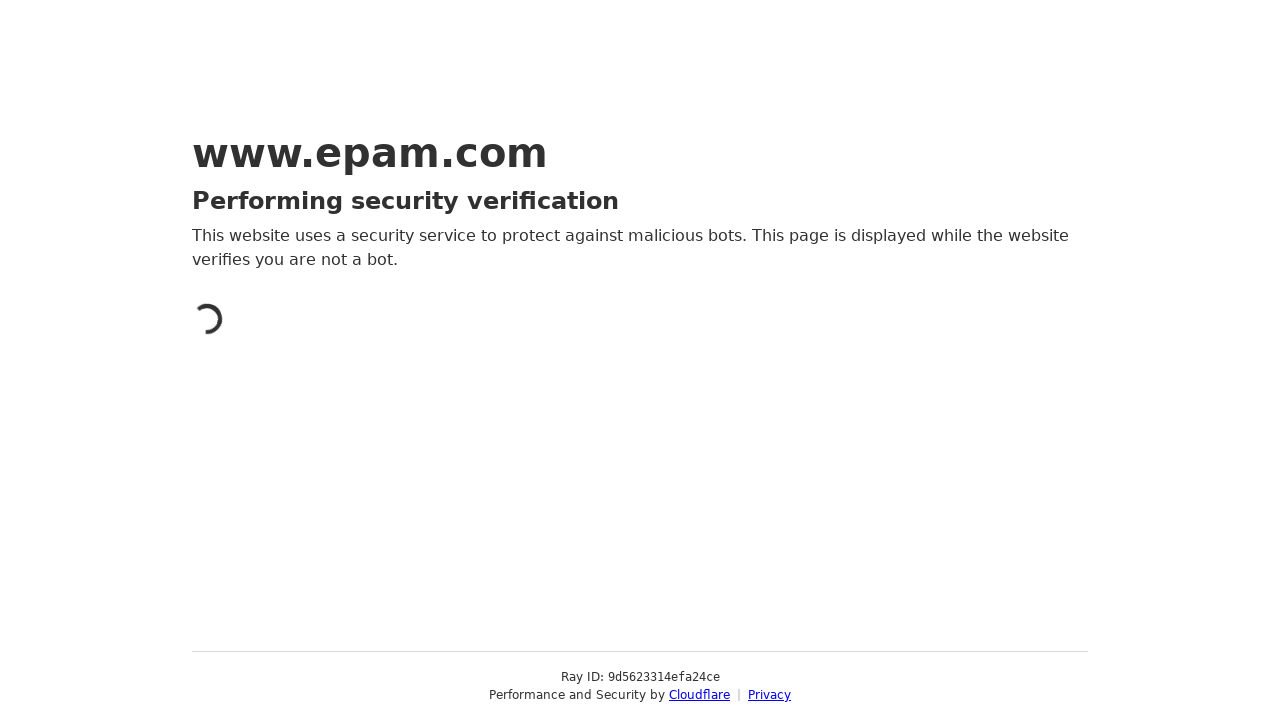

Verified that URL matches expected EPAM landing page URL
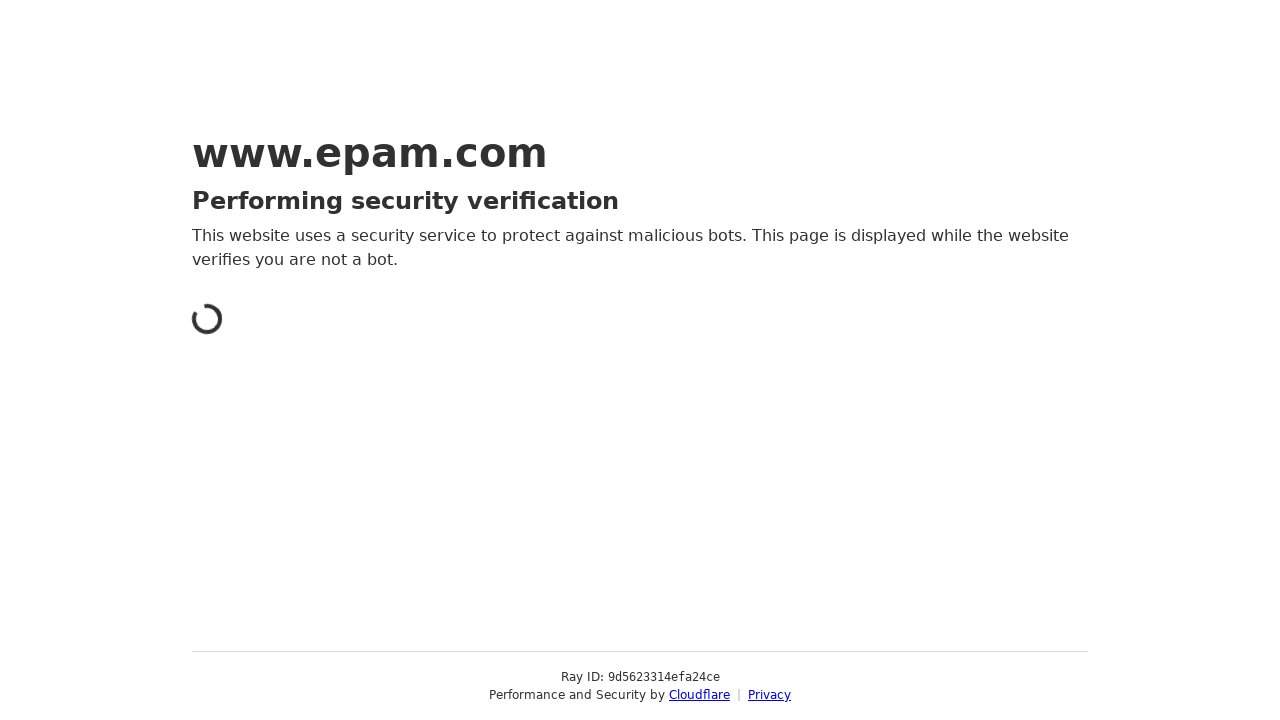

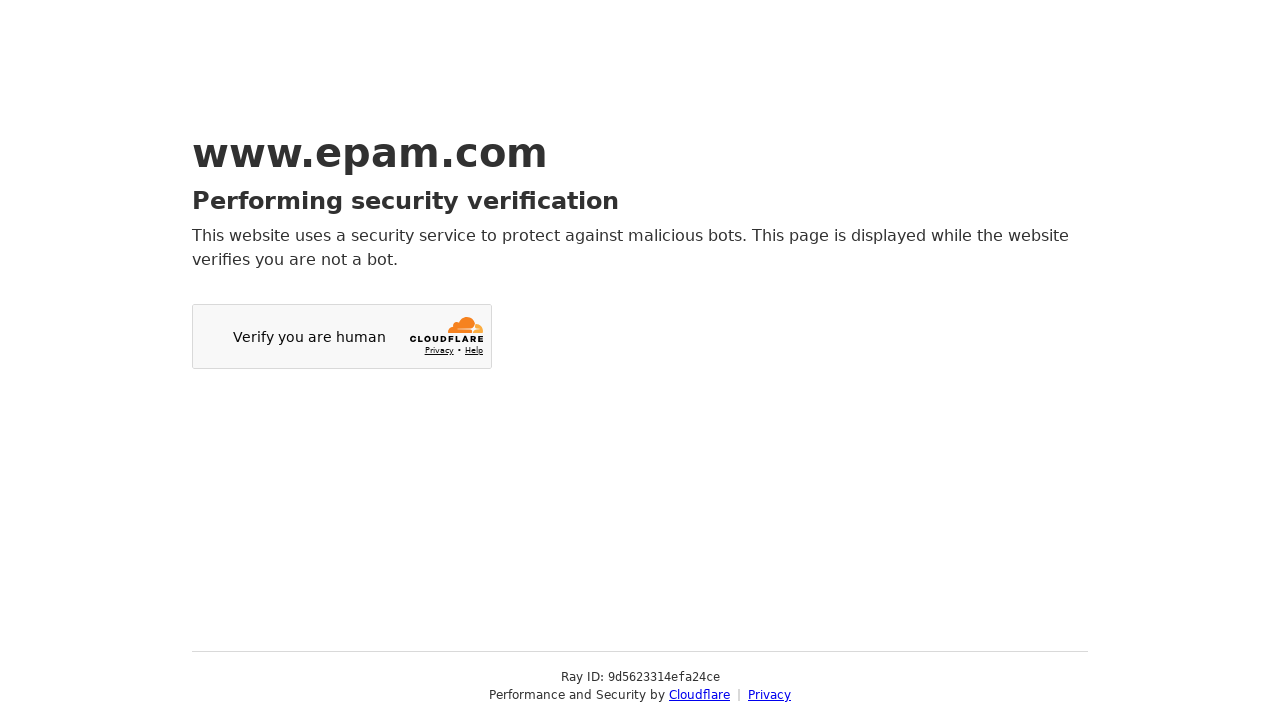